Tests selecting a single element from a selectable list on the DemoQA interactions page

Starting URL: https://demoqa.com/selectable

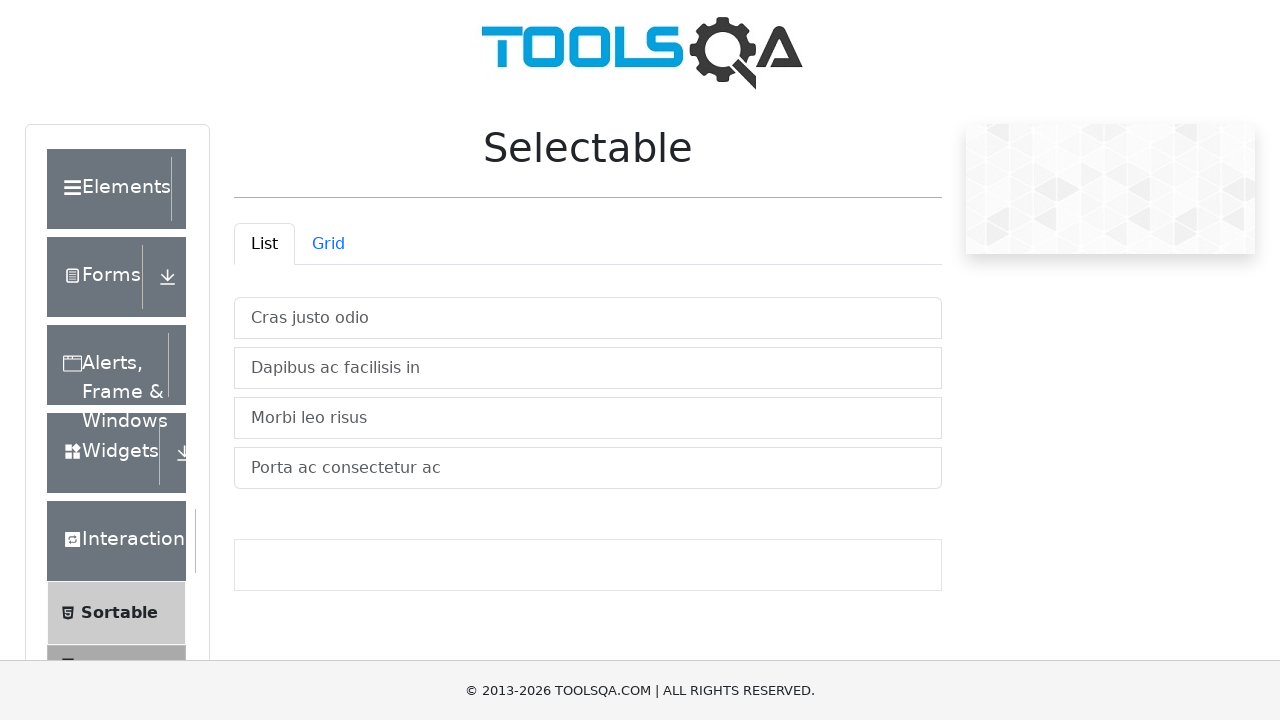

Waited for selectable list container to be visible
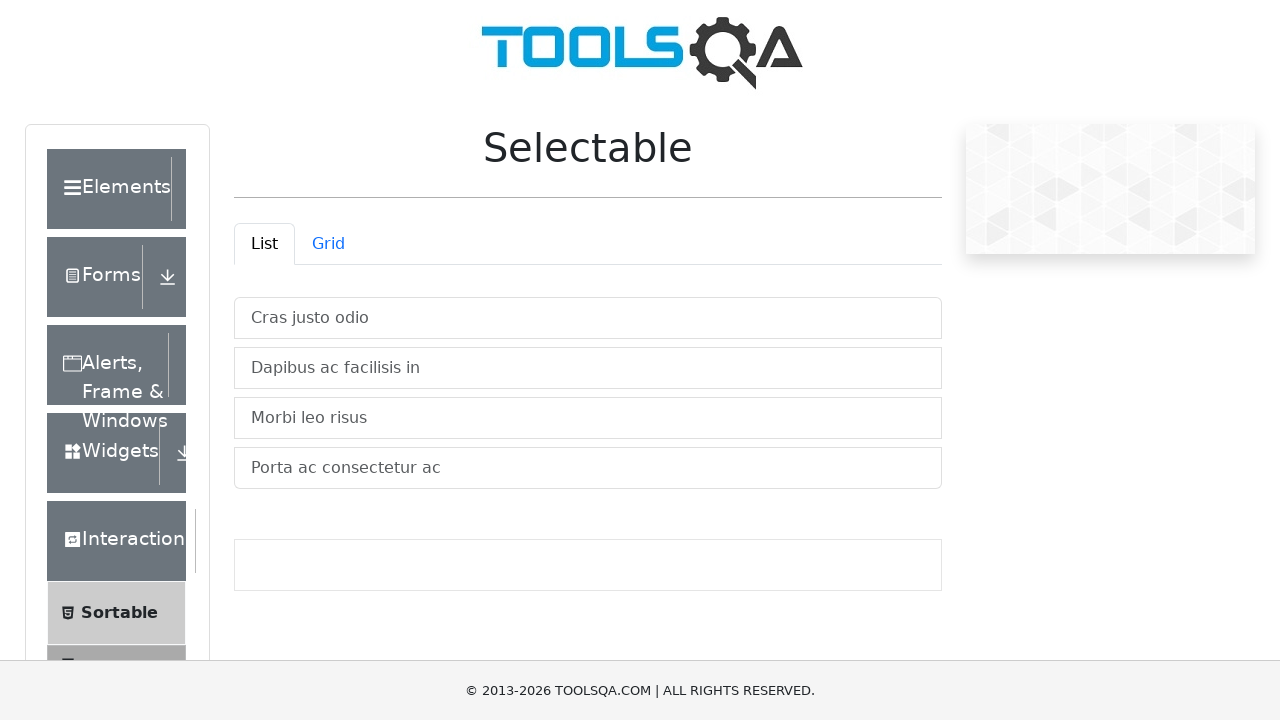

Clicked on first list item to select it at (588, 318) on #verticalListContainer li:first-child
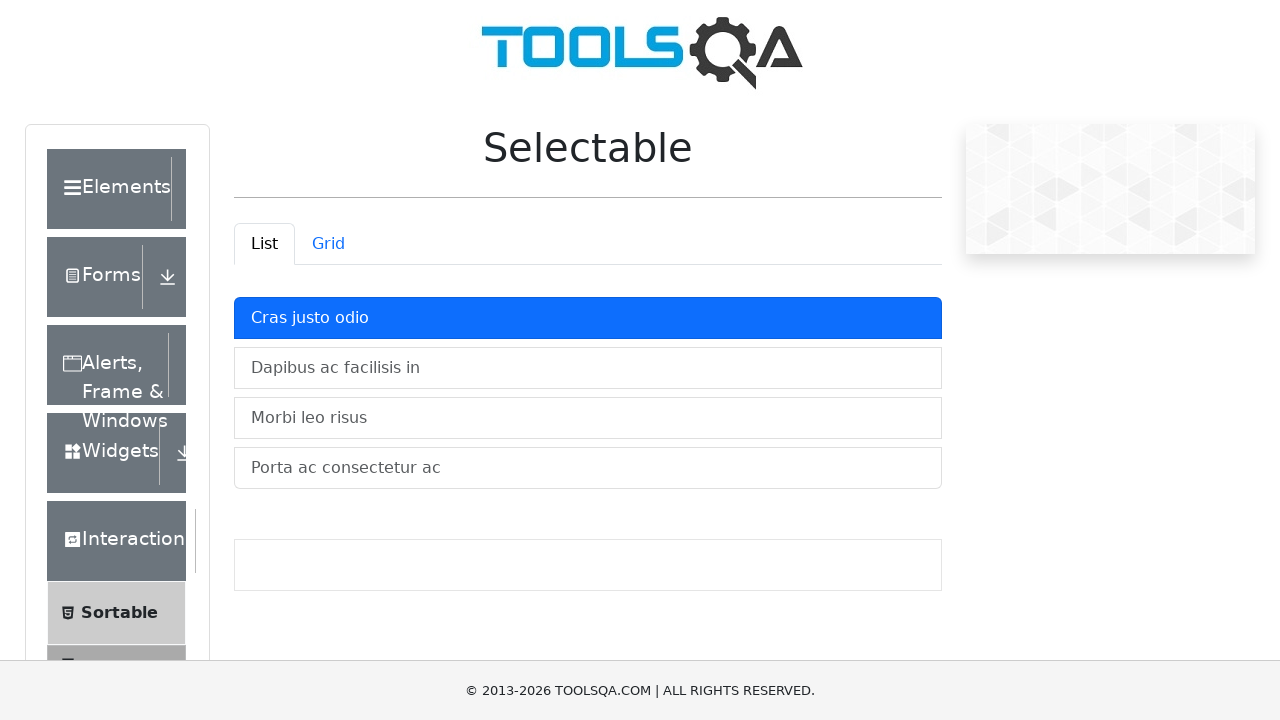

Verified that the selected element has the active class
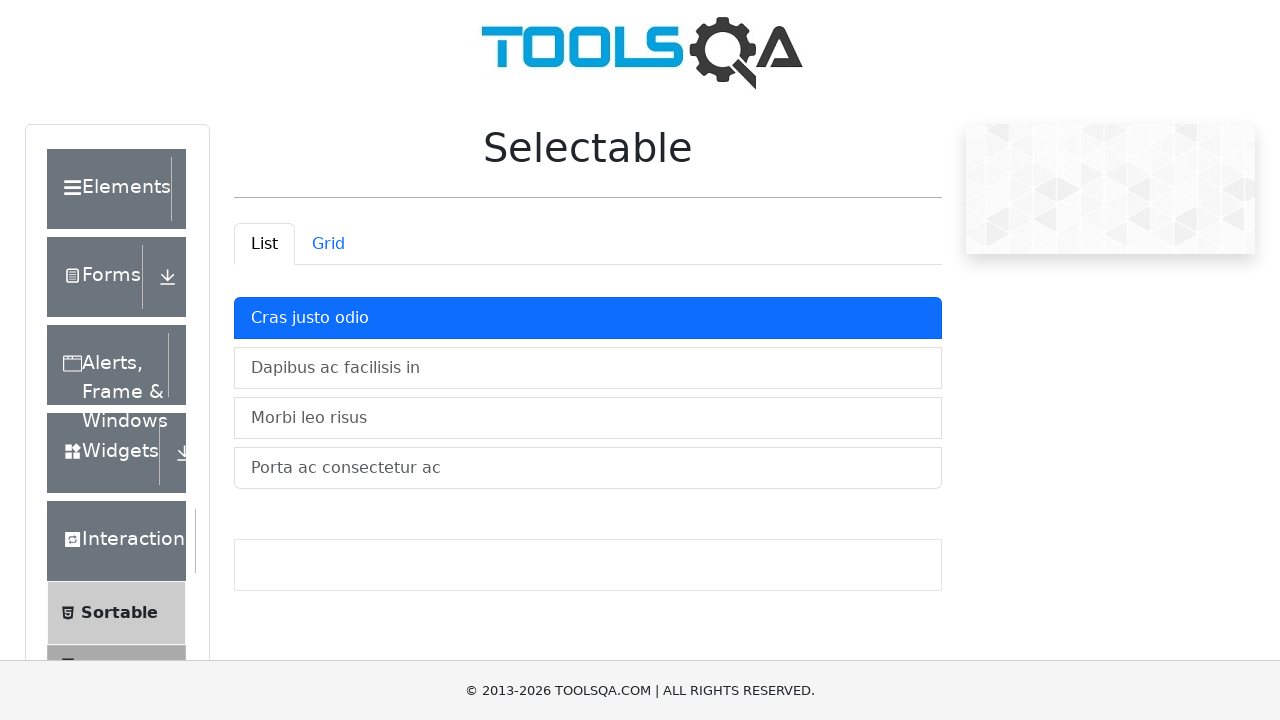

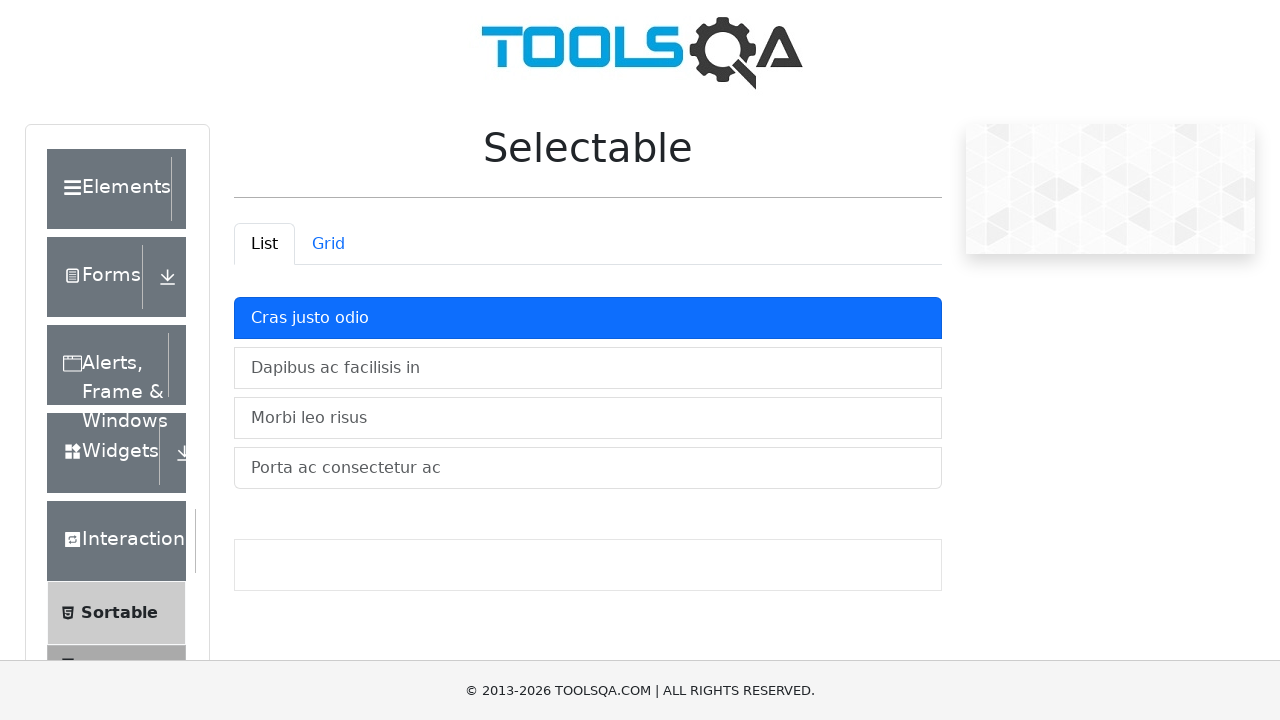